Opens GoDaddy homepage and validates the page title and URL match expected values

Starting URL: https://www.godaddy.com/

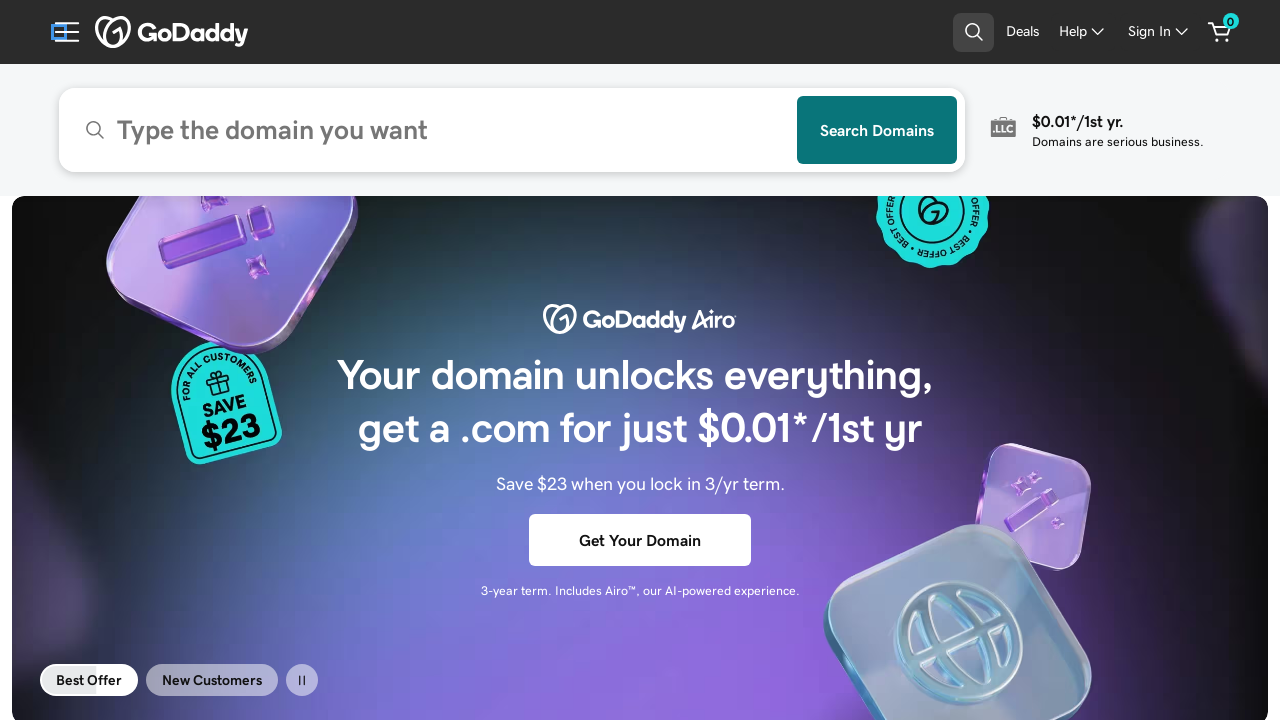

Waited for page to fully load (domcontentloaded)
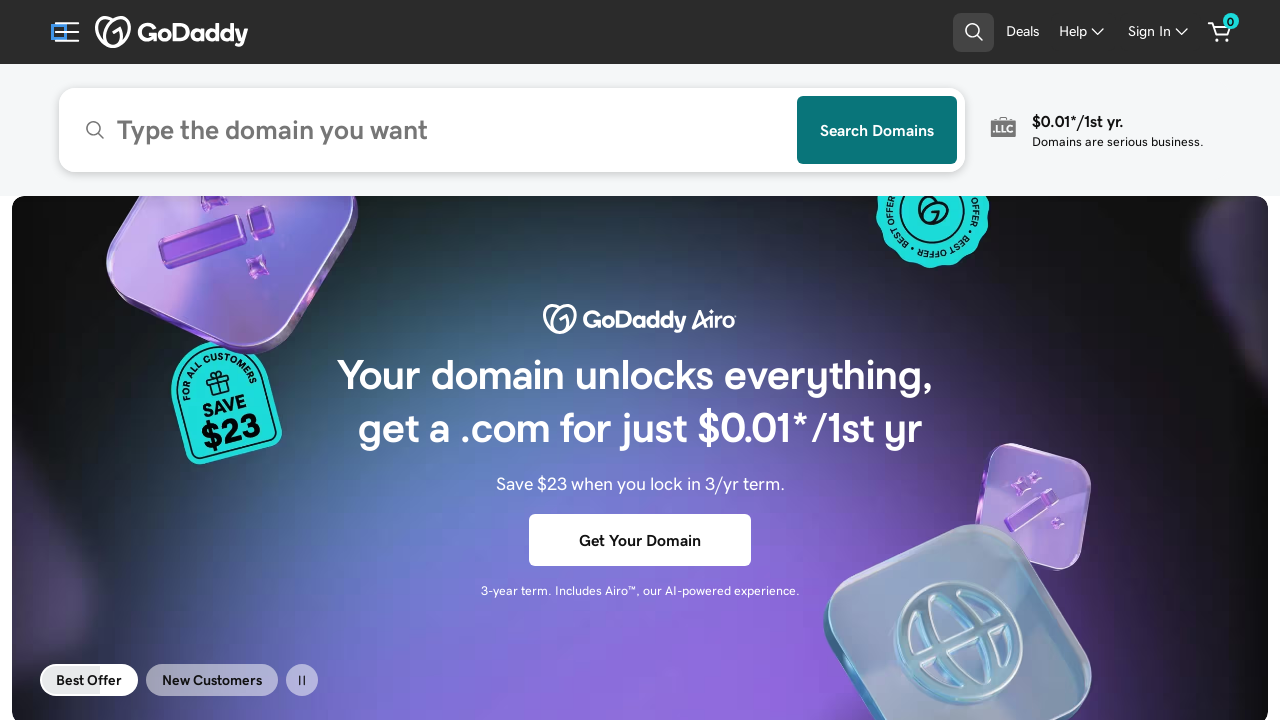

Retrieved page title
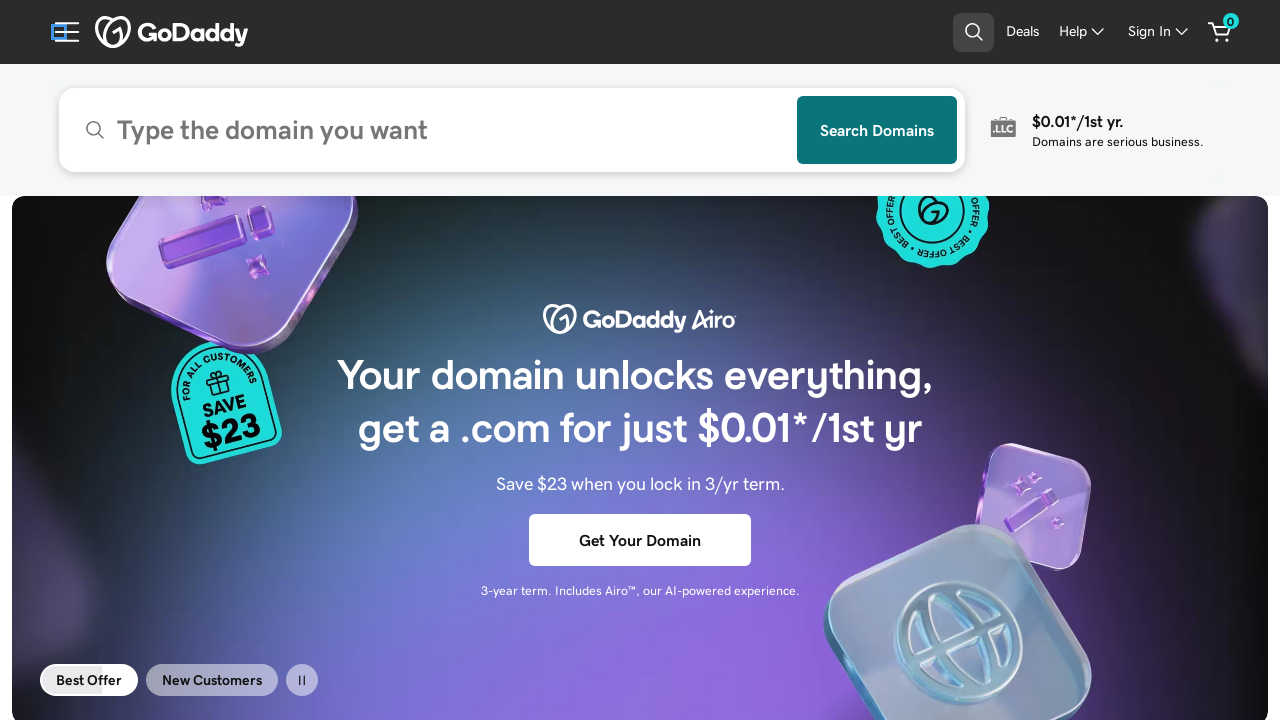

Page title validation failed - Expected: Domain Names, Websites, Hosting & Online Marketing Tools - GoDaddy, Got: GoDaddy Official Site: Get a Domain & Launch Your Website.
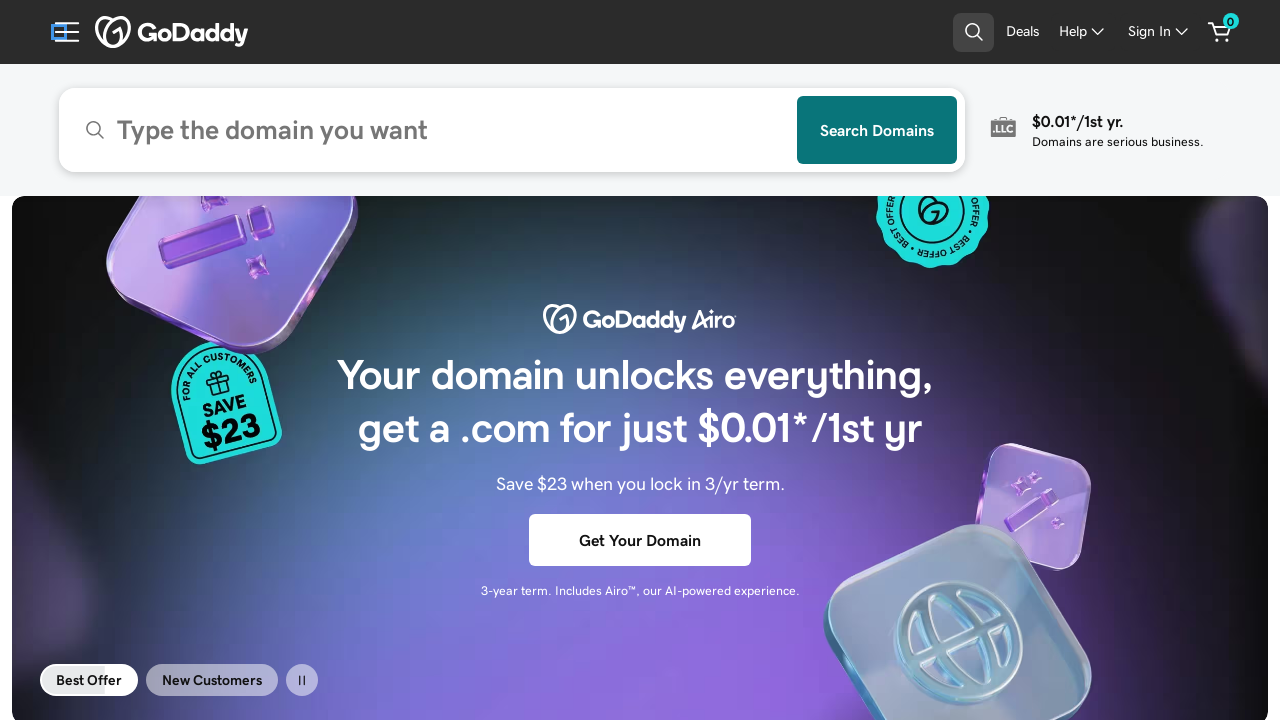

Retrieved current page URL
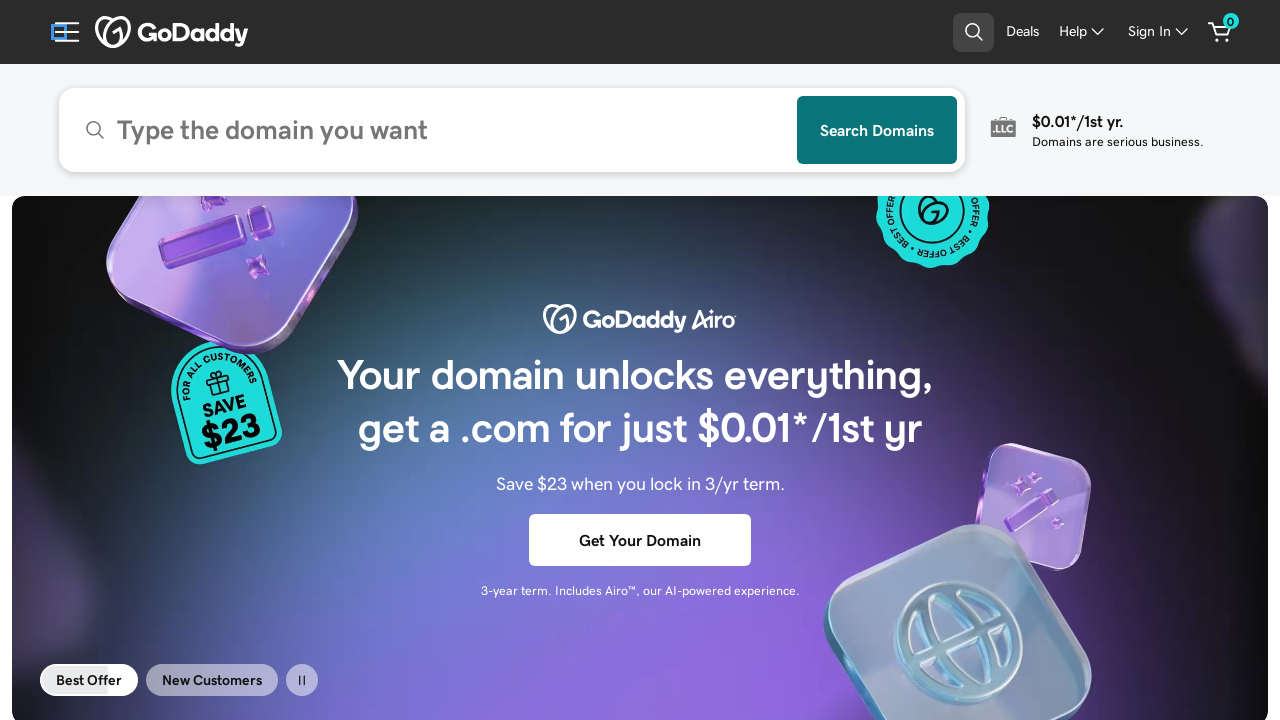

Page URL validation passed
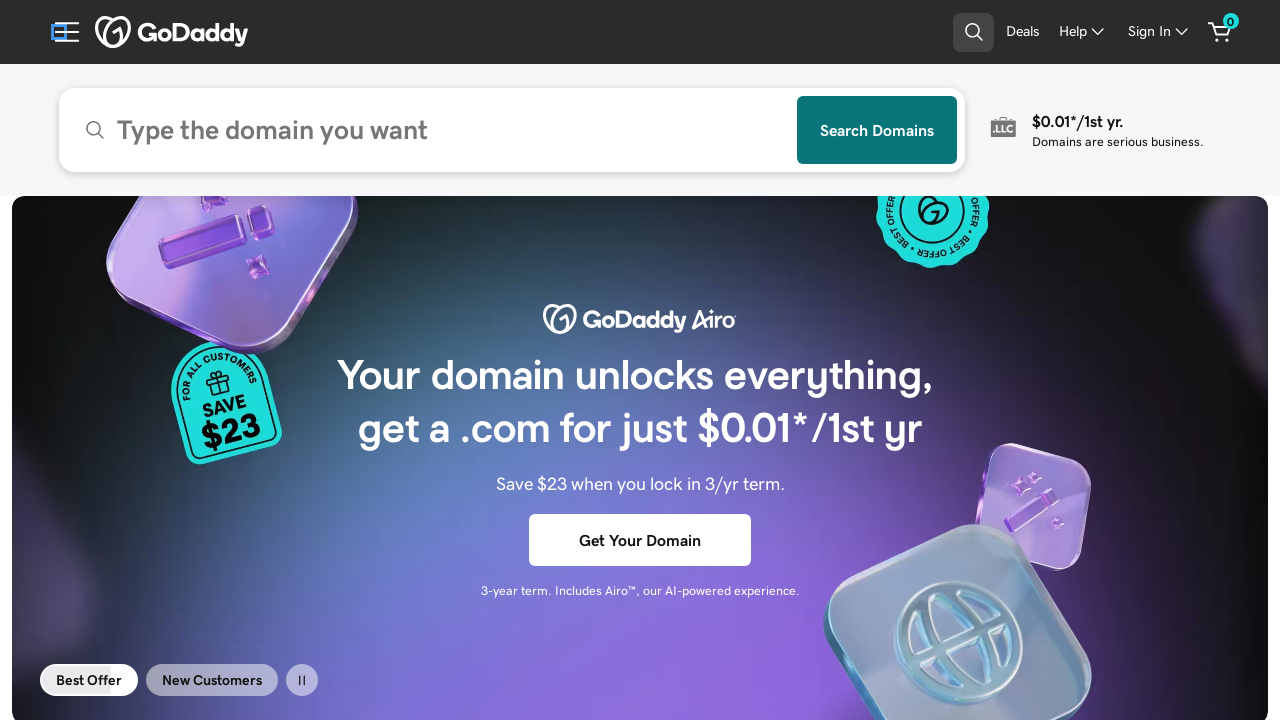

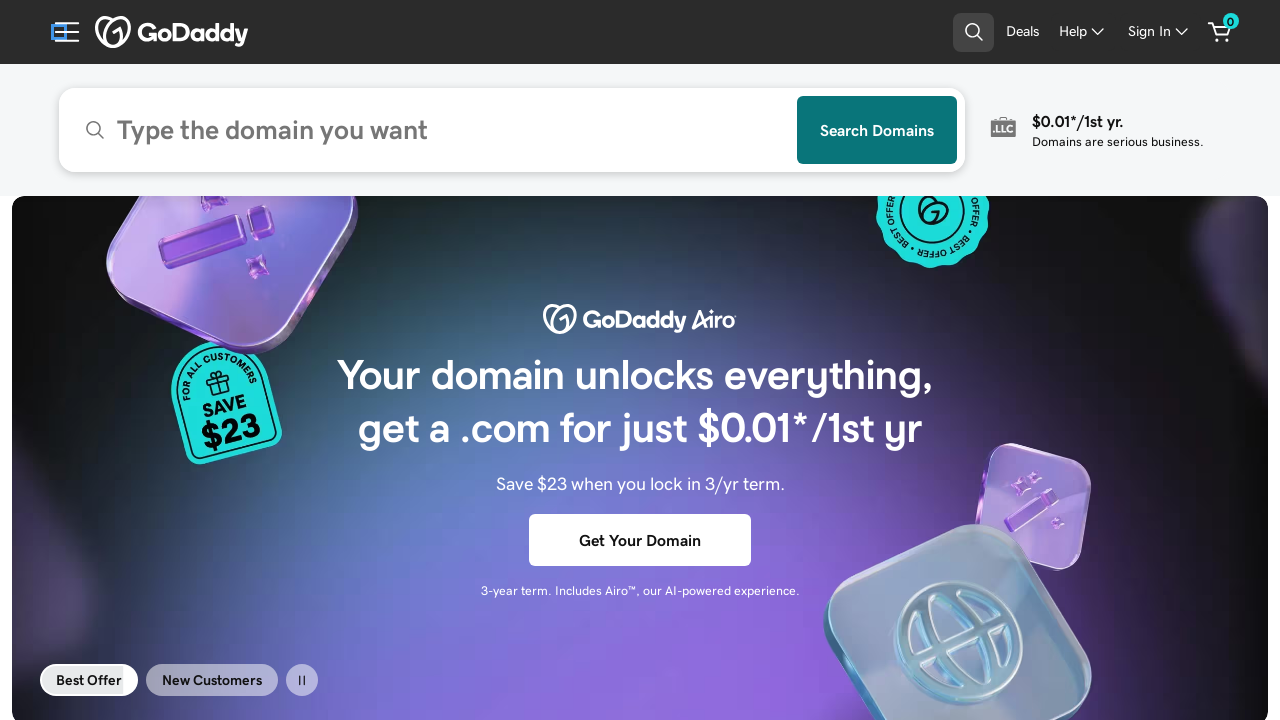